Tests the ParaBank registration form by filling out all required fields including personal information and account credentials, then submitting the form

Starting URL: https://parabank.parasoft.com/parabank/register.htm

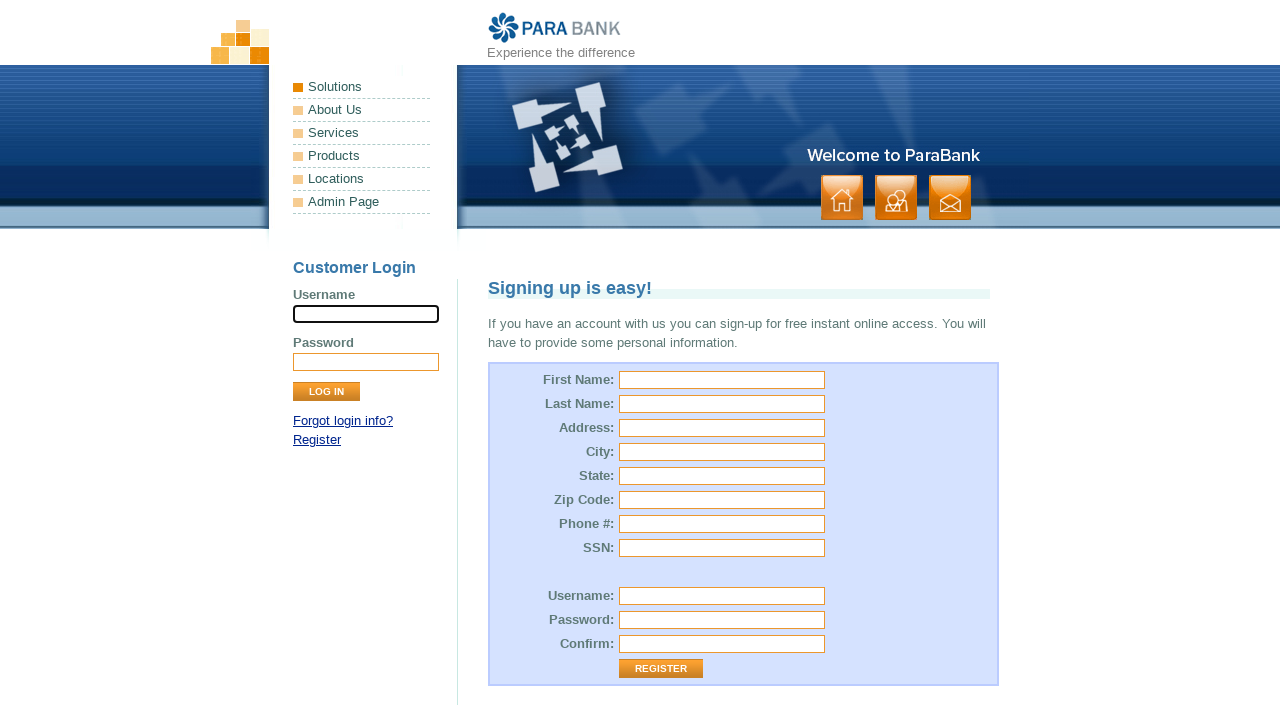

Filled first name field with 'John' on #customer\.firstName
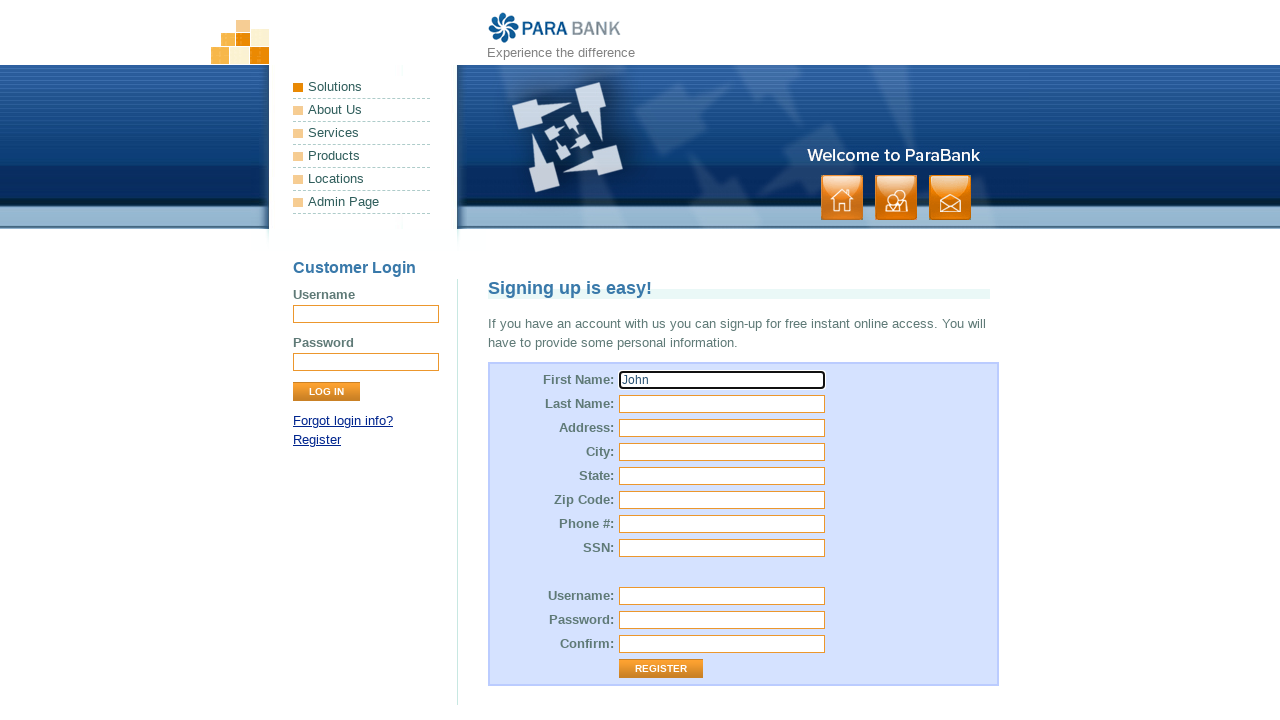

Filled last name field with 'Smith' on #customer\.lastName
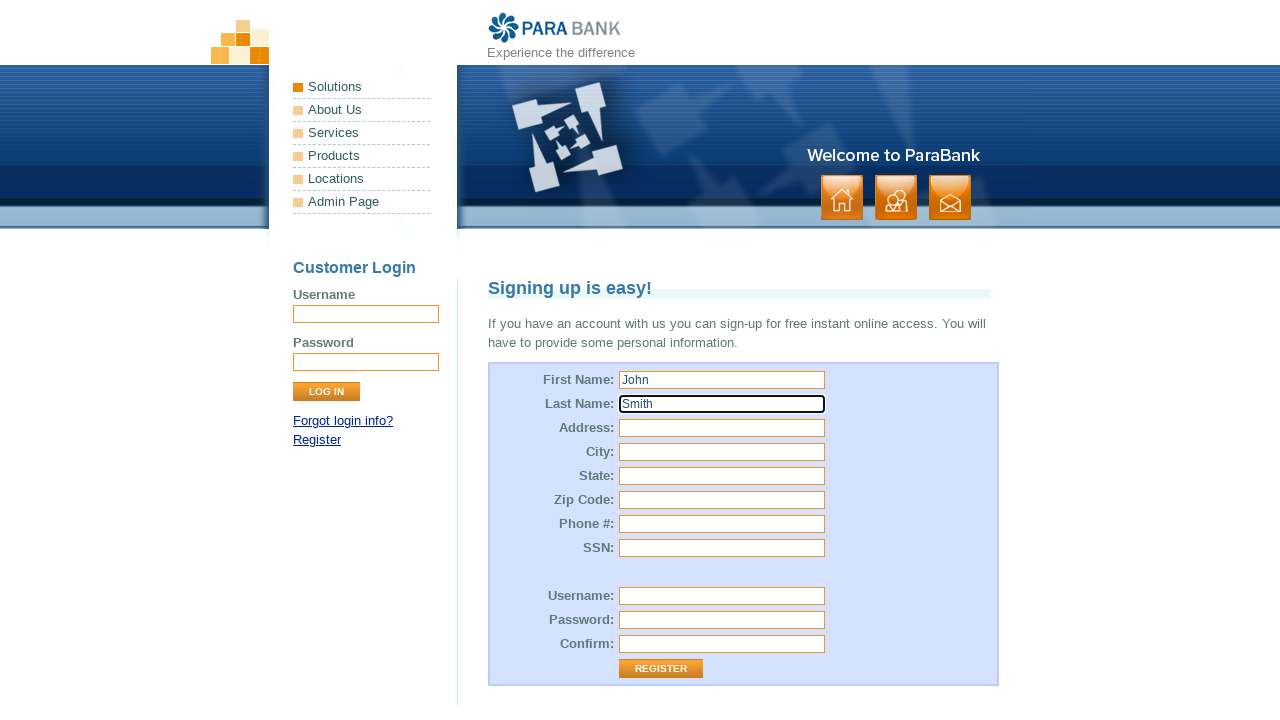

Filled street address field with '1000 Main st.' on #customer\.address\.street
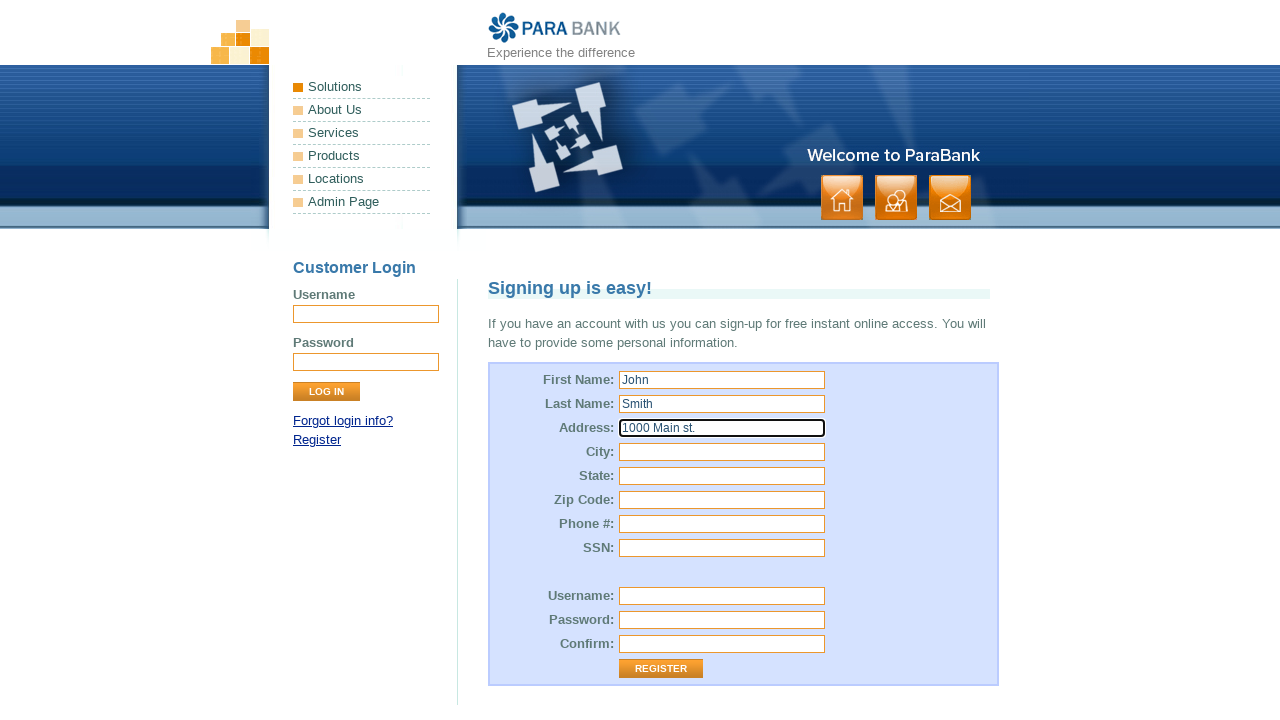

Filled city field with 'NYC' on #customer\.address\.city
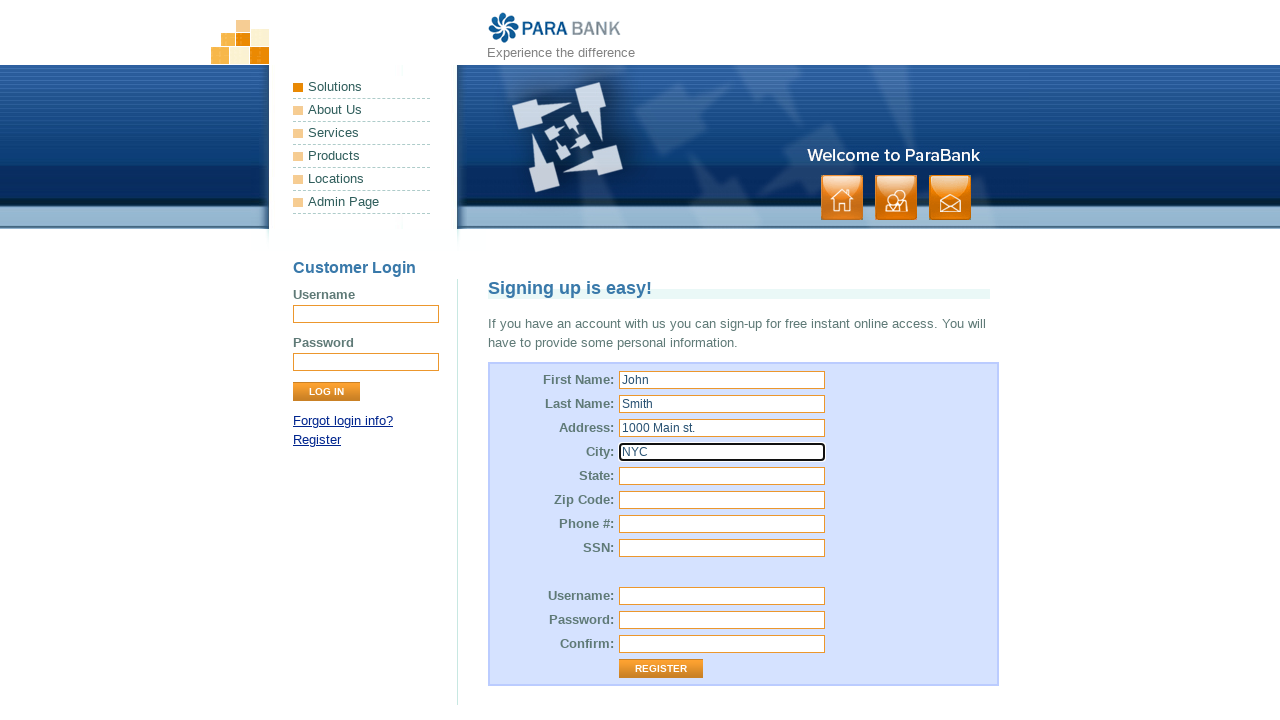

Filled state field with 'NY' on #customer\.address\.state
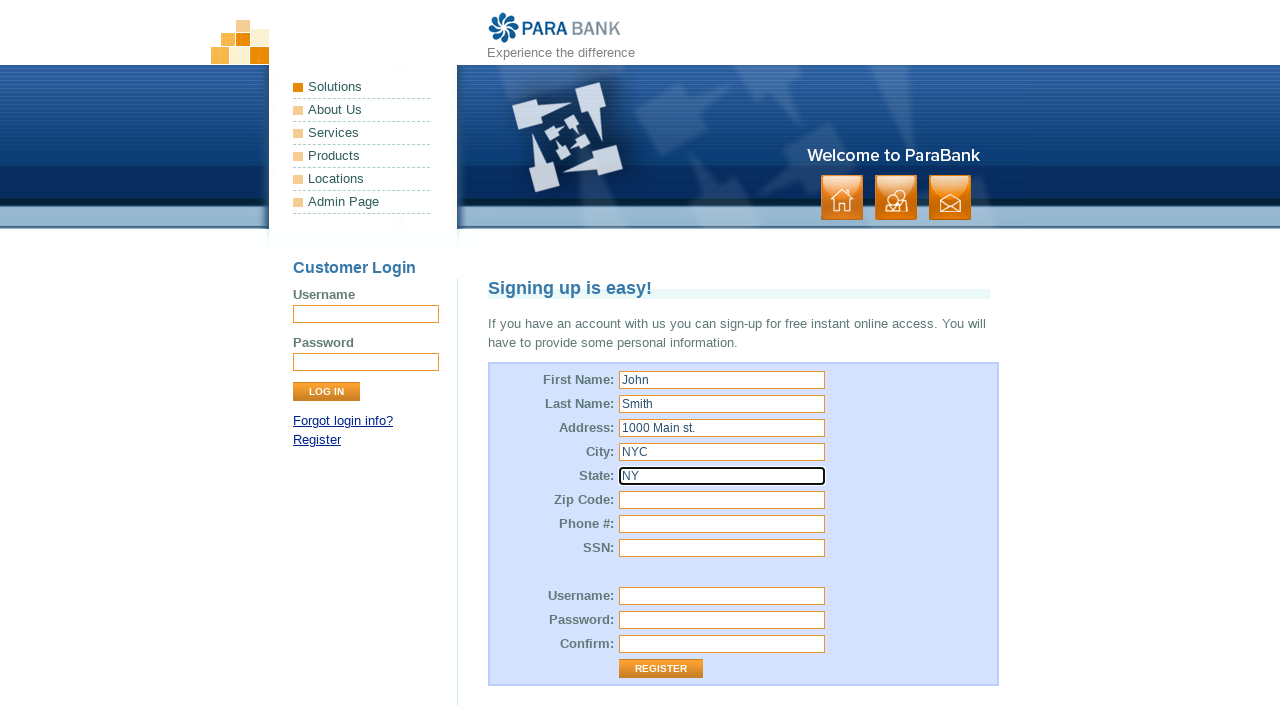

Filled zip code field with '10001' on #customer\.address\.zipCode
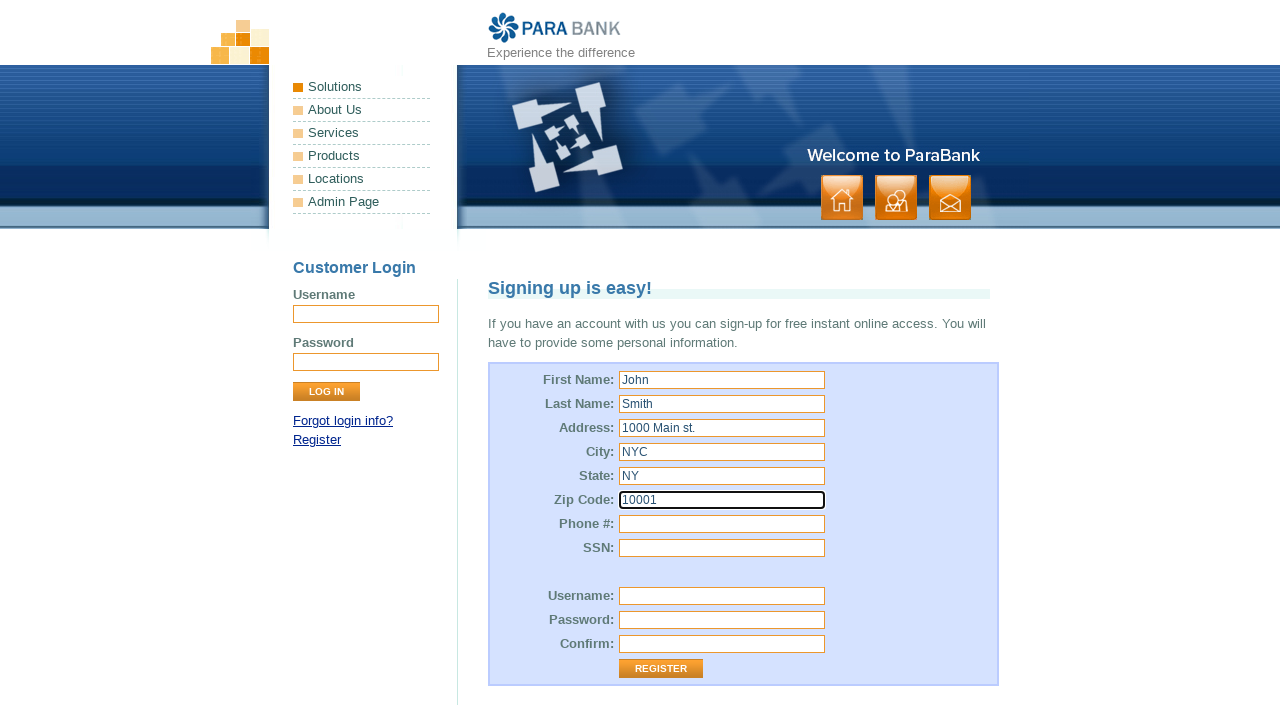

Filled phone number field with '9801234567' on #customer\.phoneNumber
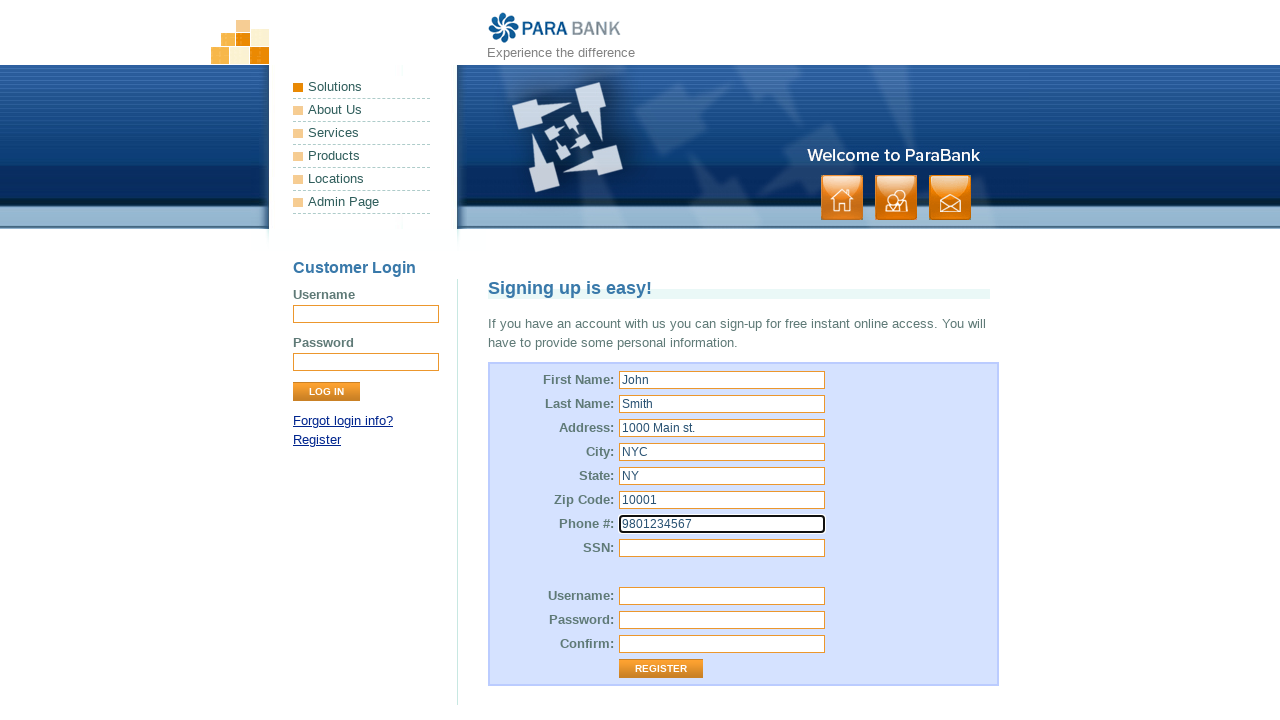

Filled SSN field with '001-002-0003' on #customer\.ssn
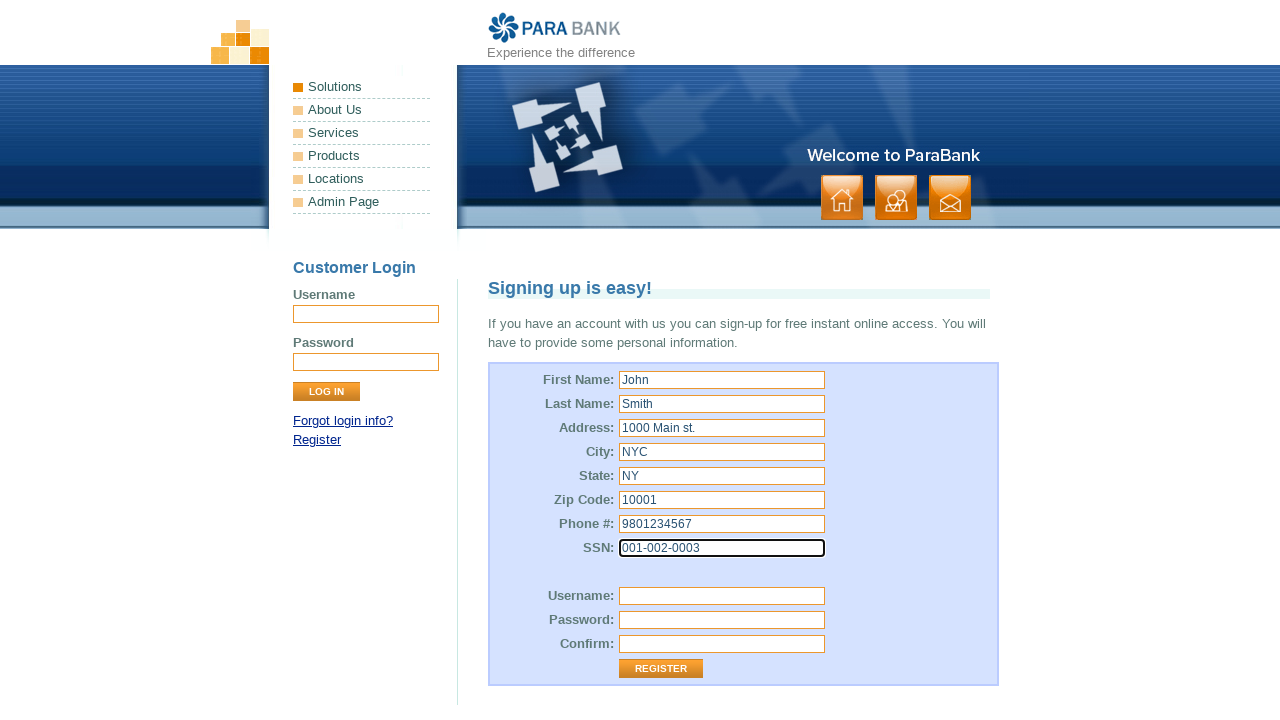

Filled username field with 'user' on #customer\.username
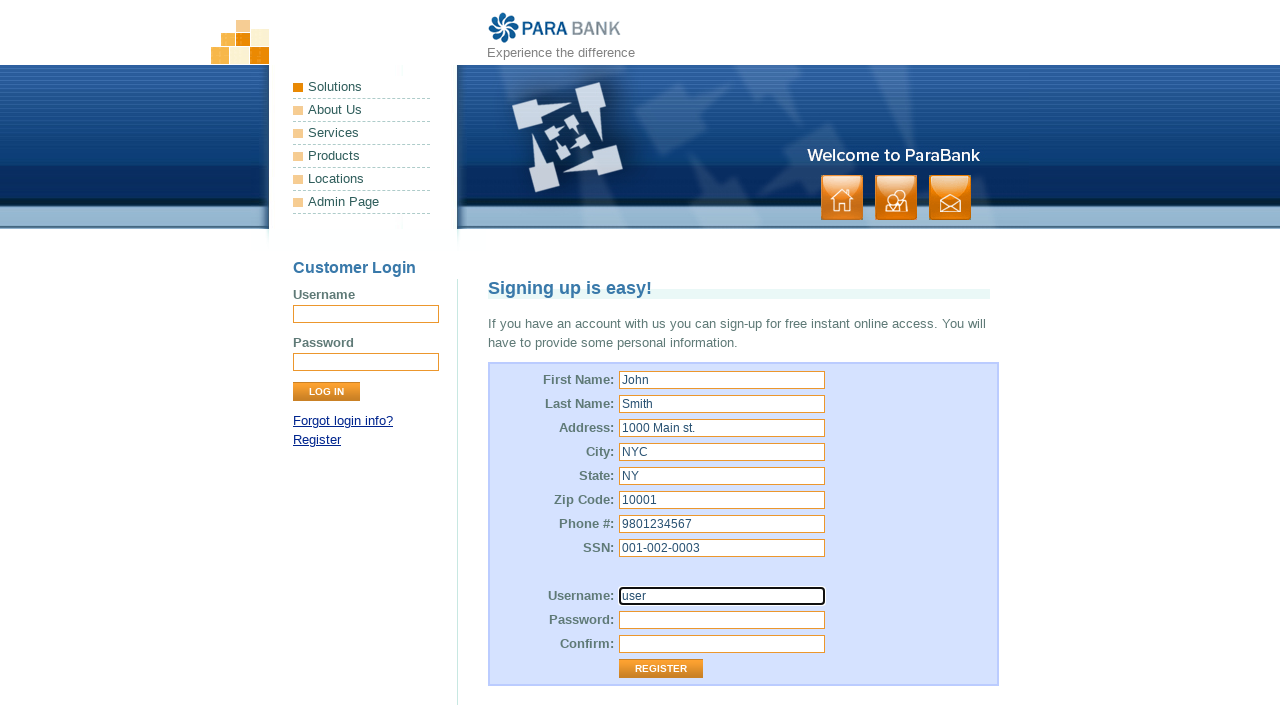

Filled password field with '12345678' on #customer\.password
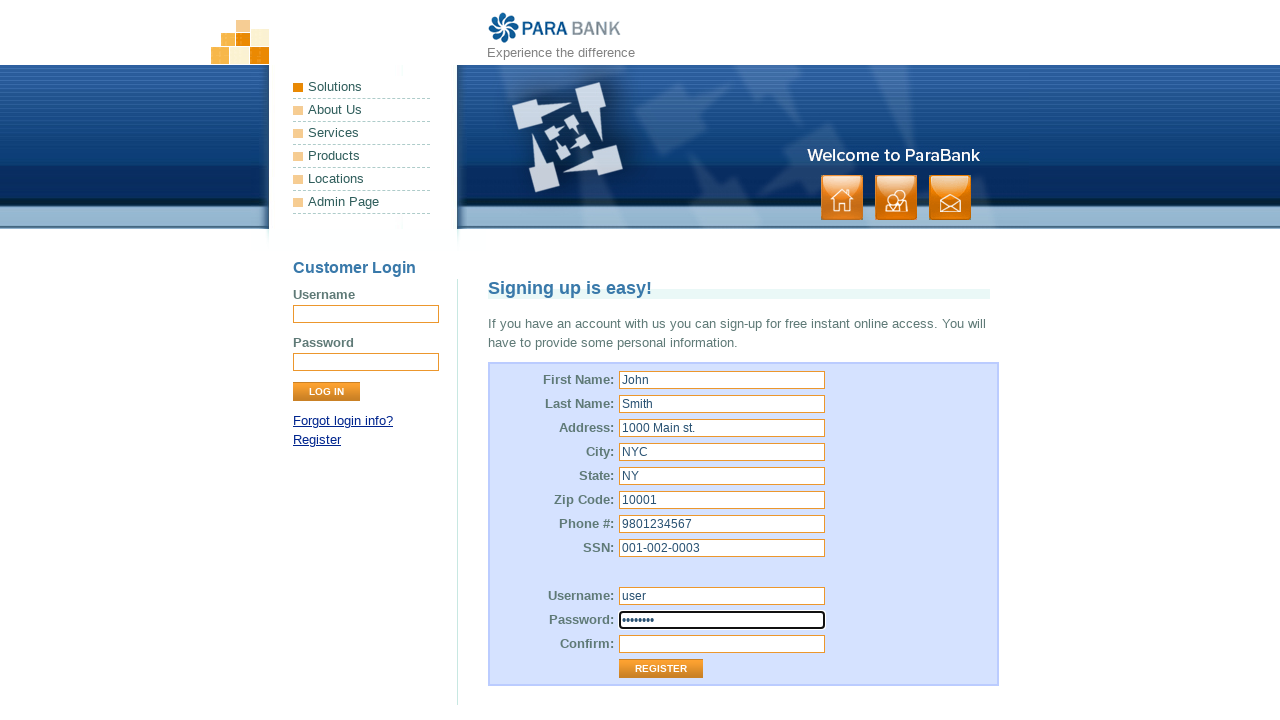

Confirmed password by filling repeated password field with '12345678' on #repeatedPassword
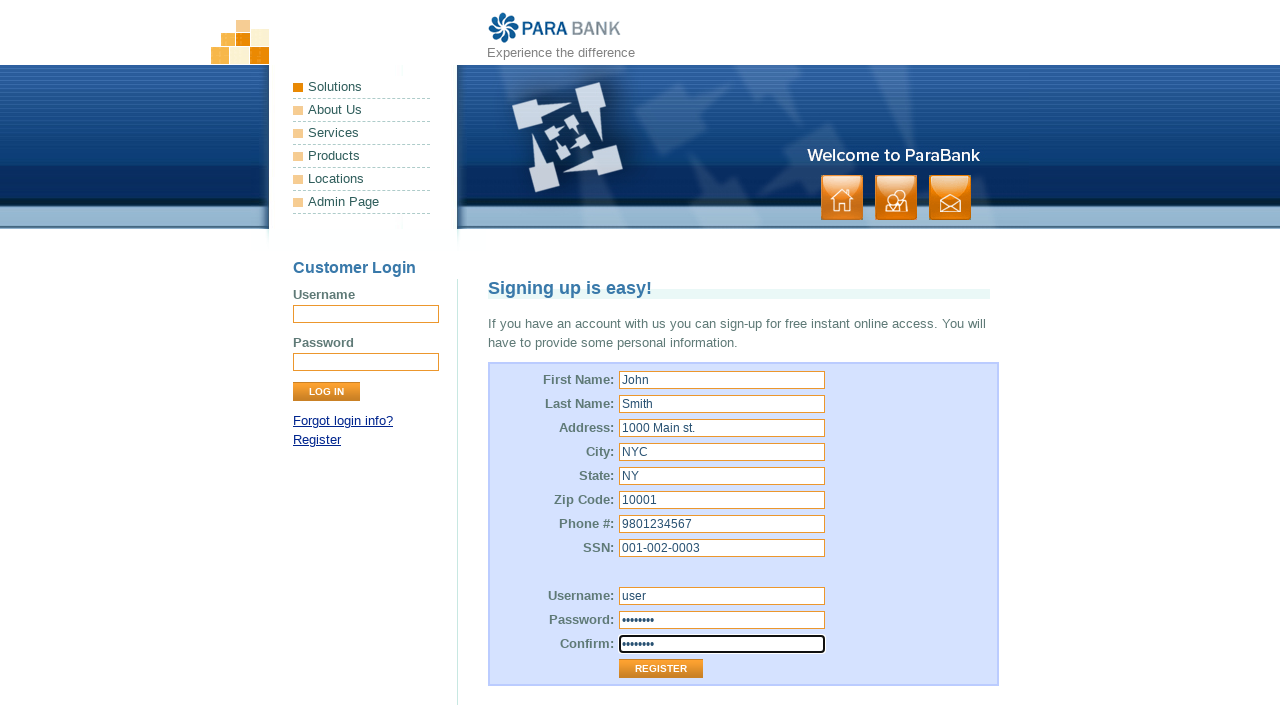

Clicked register button to submit the form at (896, 198) on .button
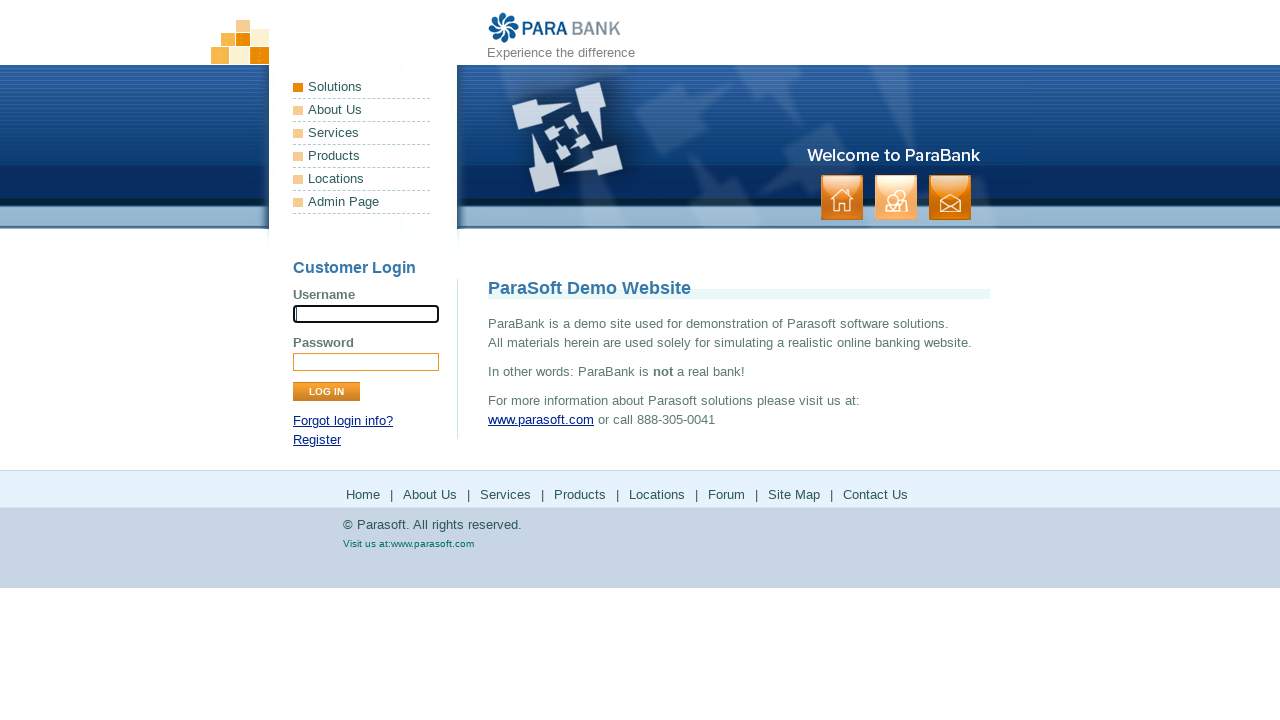

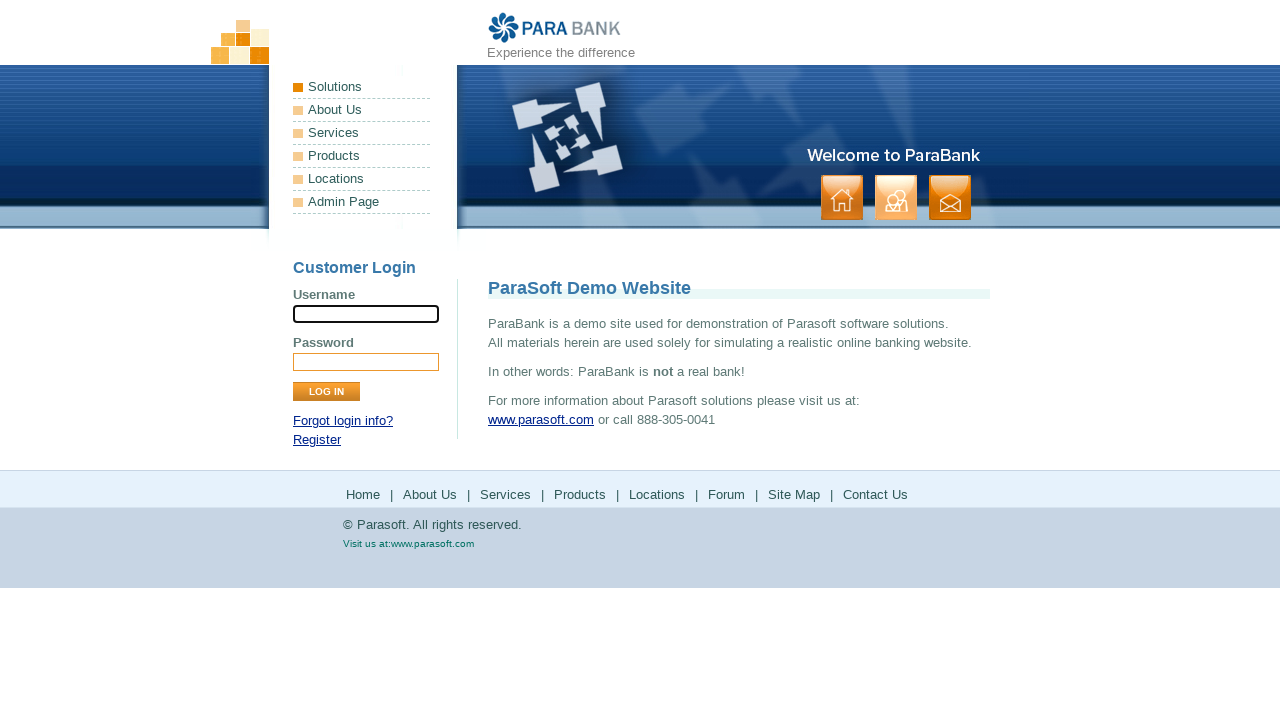